Tests clearing the complete state of all items by checking and then unchecking the "Mark all as complete" checkbox.

Starting URL: https://demo.playwright.dev/todomvc

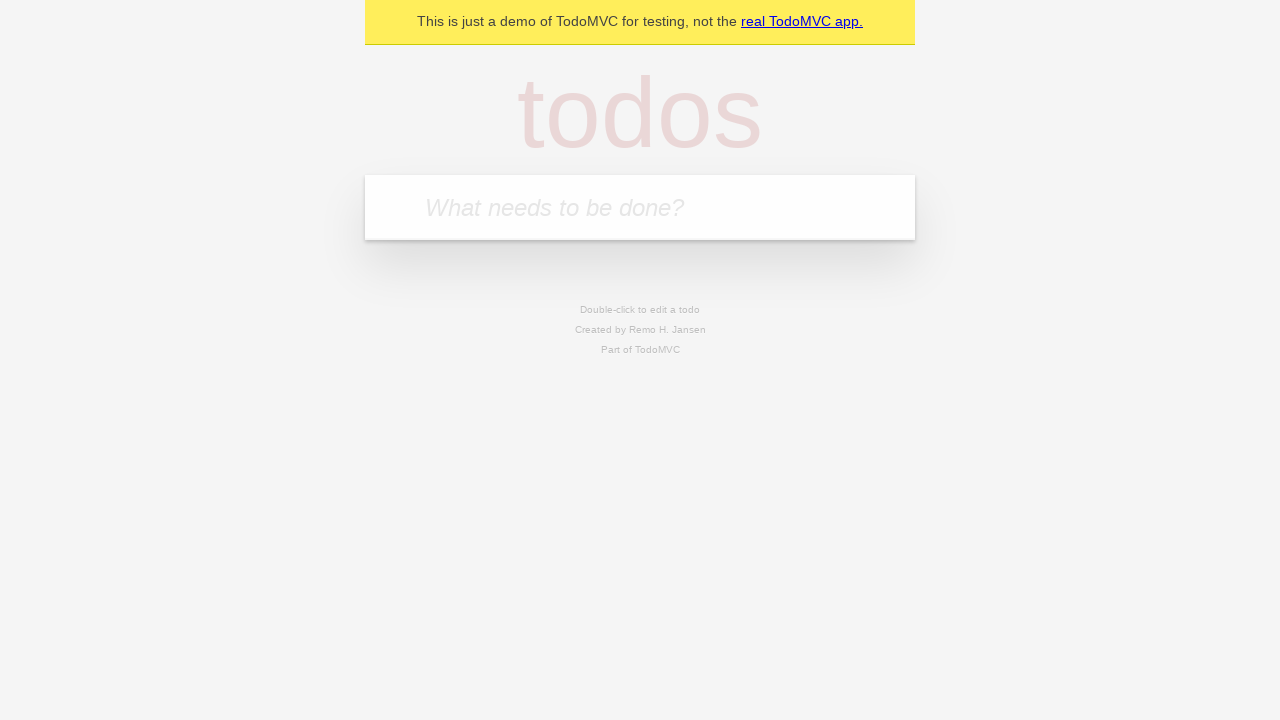

Filled first todo field with 'buy some cheese' on internal:attr=[placeholder="What needs to be done?"i]
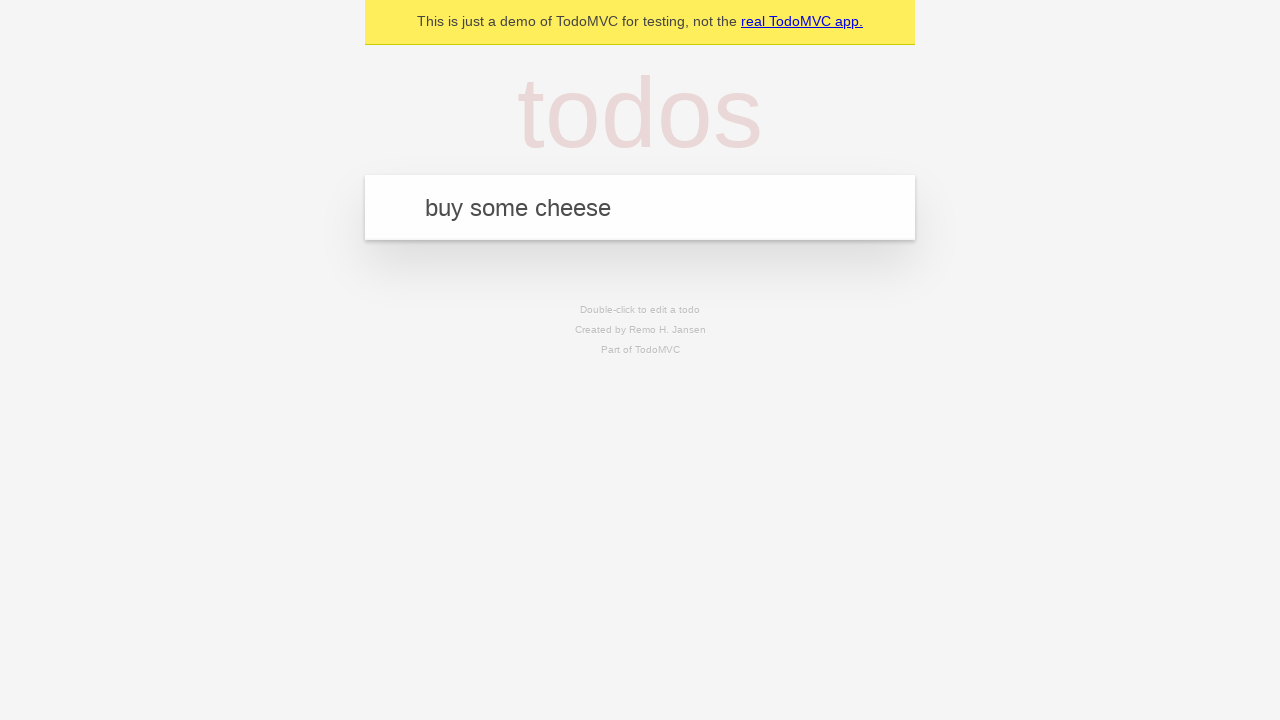

Pressed Enter to add first todo on internal:attr=[placeholder="What needs to be done?"i]
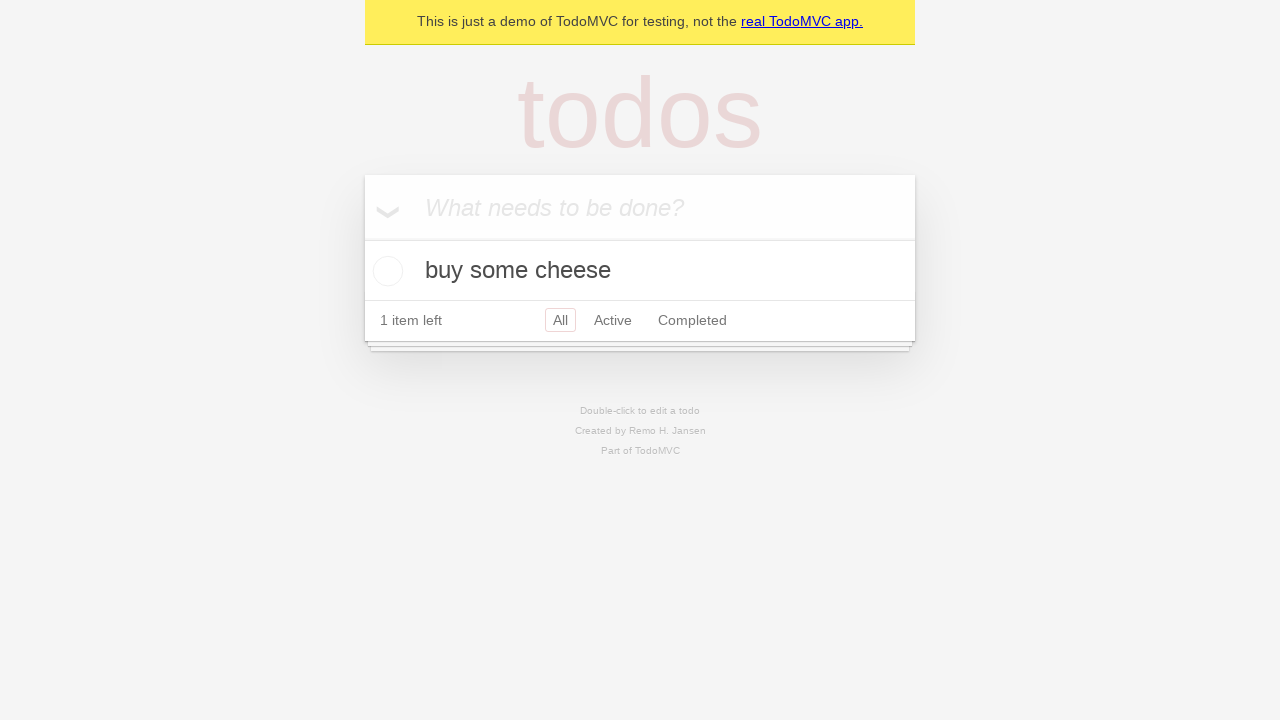

Filled second todo field with 'feed the cat' on internal:attr=[placeholder="What needs to be done?"i]
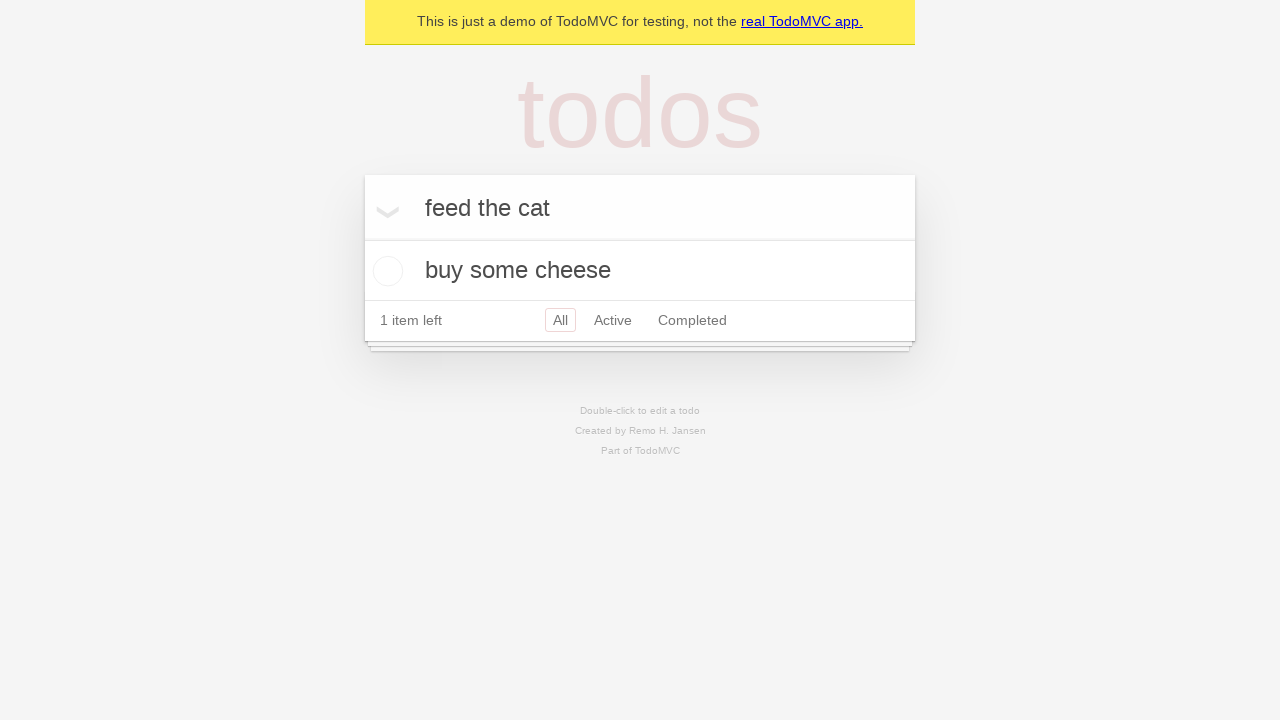

Pressed Enter to add second todo on internal:attr=[placeholder="What needs to be done?"i]
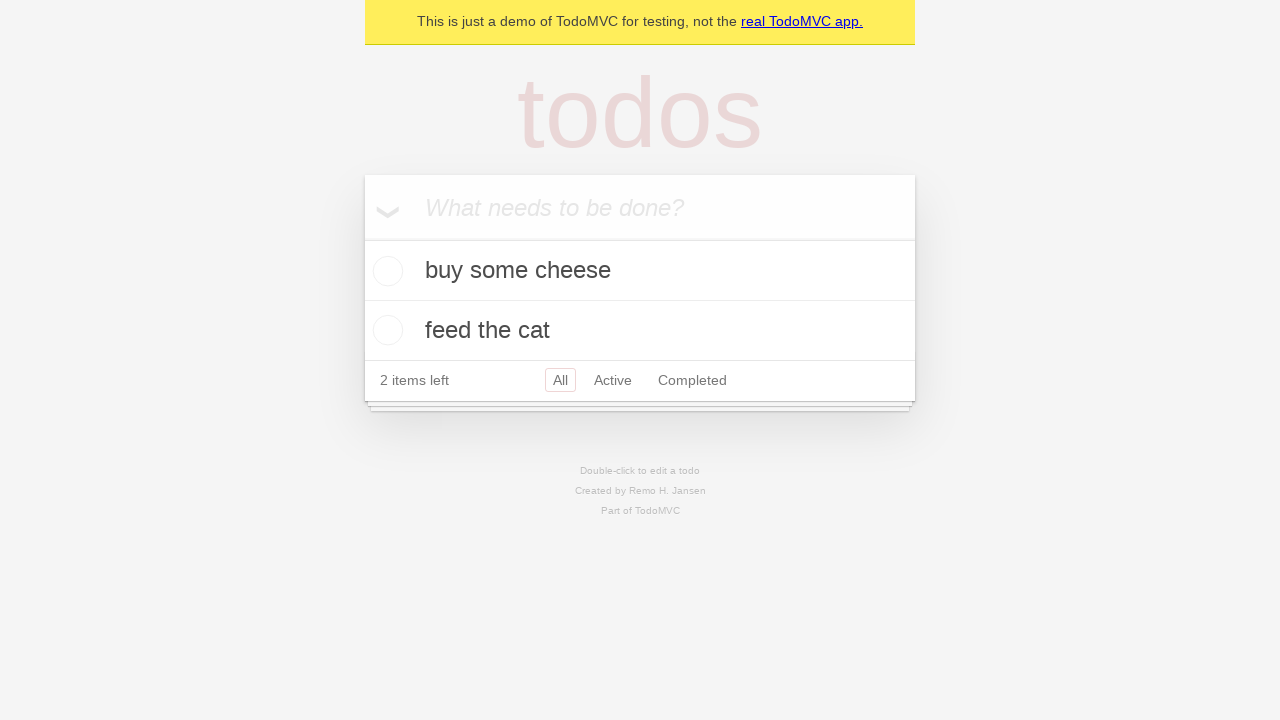

Filled third todo field with 'book a doctors appointment' on internal:attr=[placeholder="What needs to be done?"i]
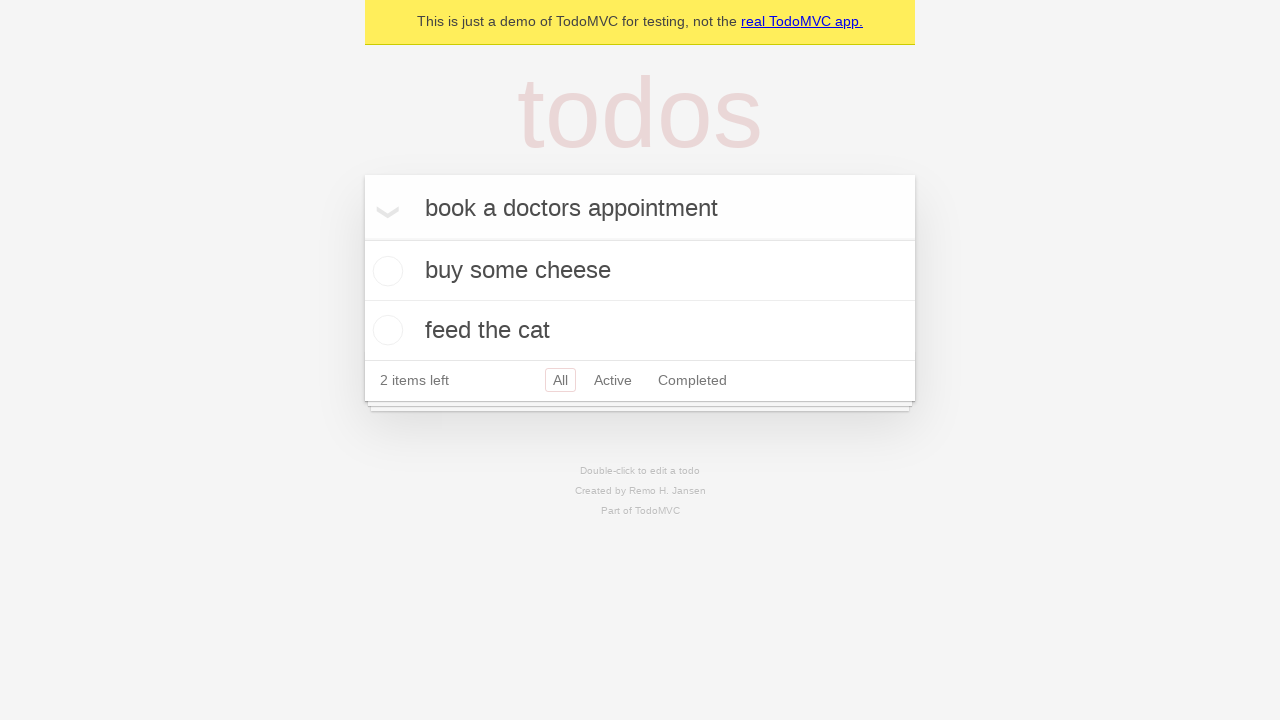

Pressed Enter to add third todo on internal:attr=[placeholder="What needs to be done?"i]
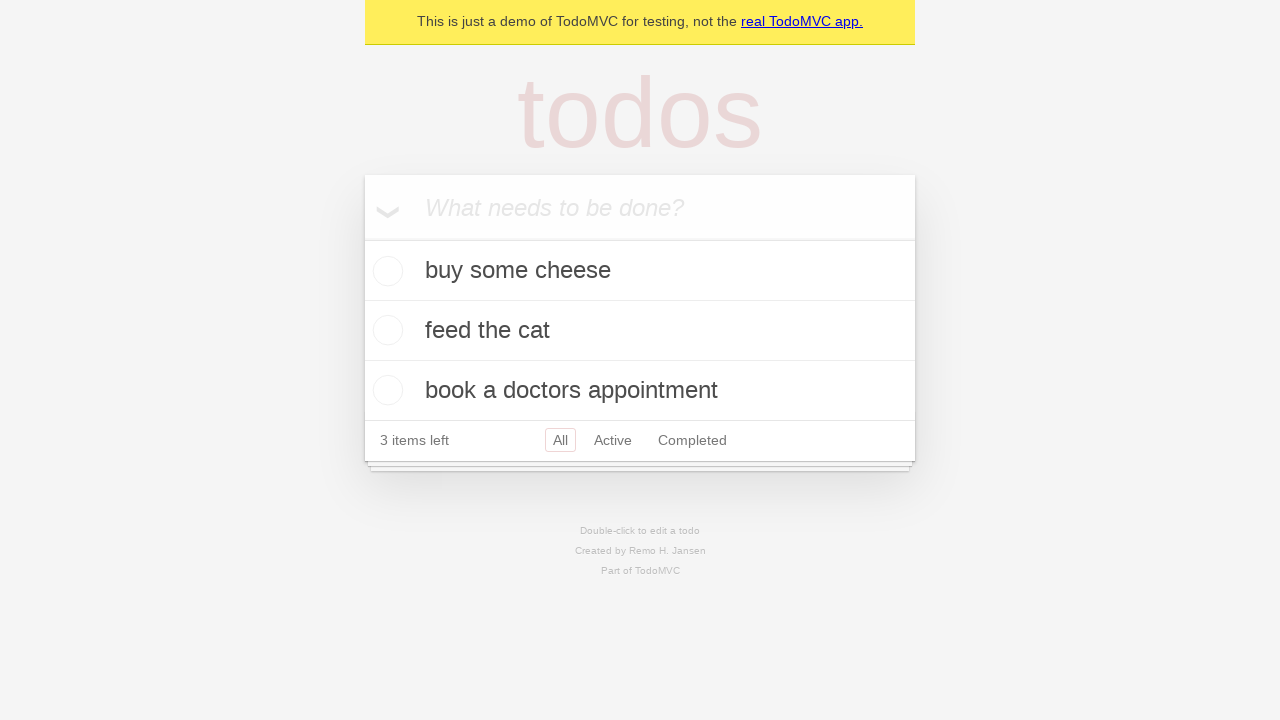

Checked 'Mark all as complete' checkbox to complete all items at (362, 238) on internal:label="Mark all as complete"i
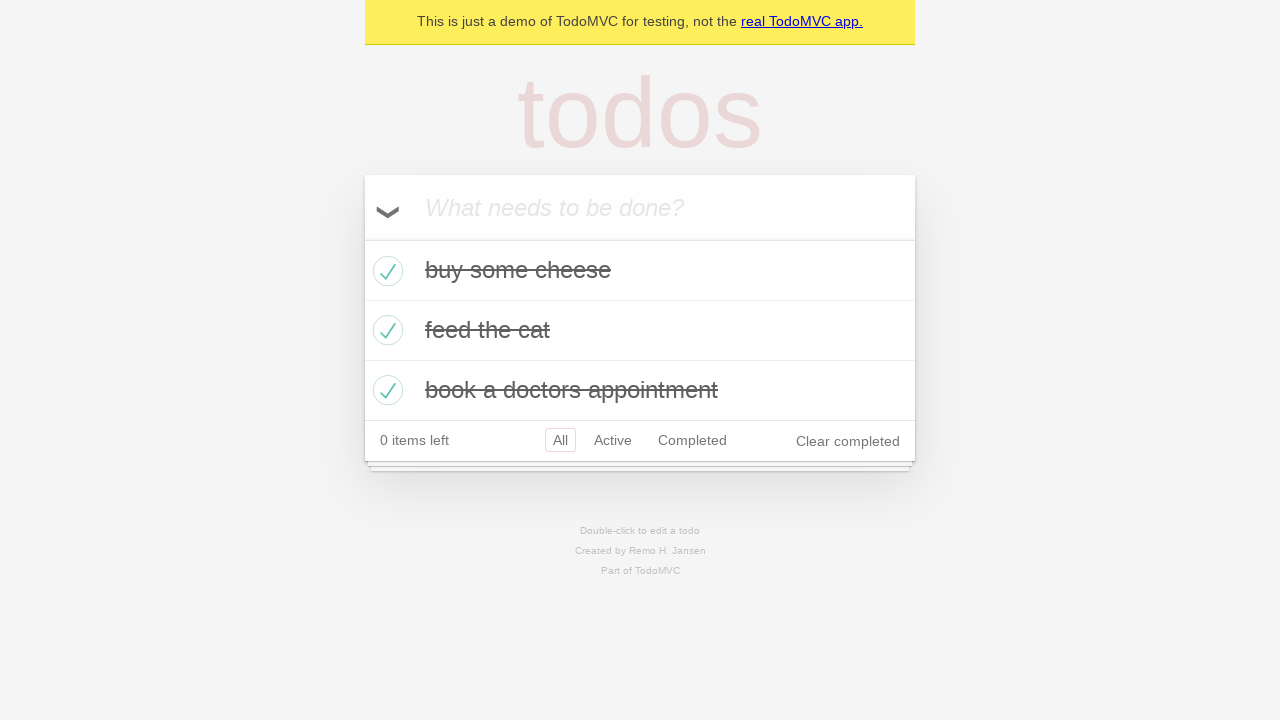

Unchecked 'Mark all as complete' checkbox to clear all completed states at (362, 238) on internal:label="Mark all as complete"i
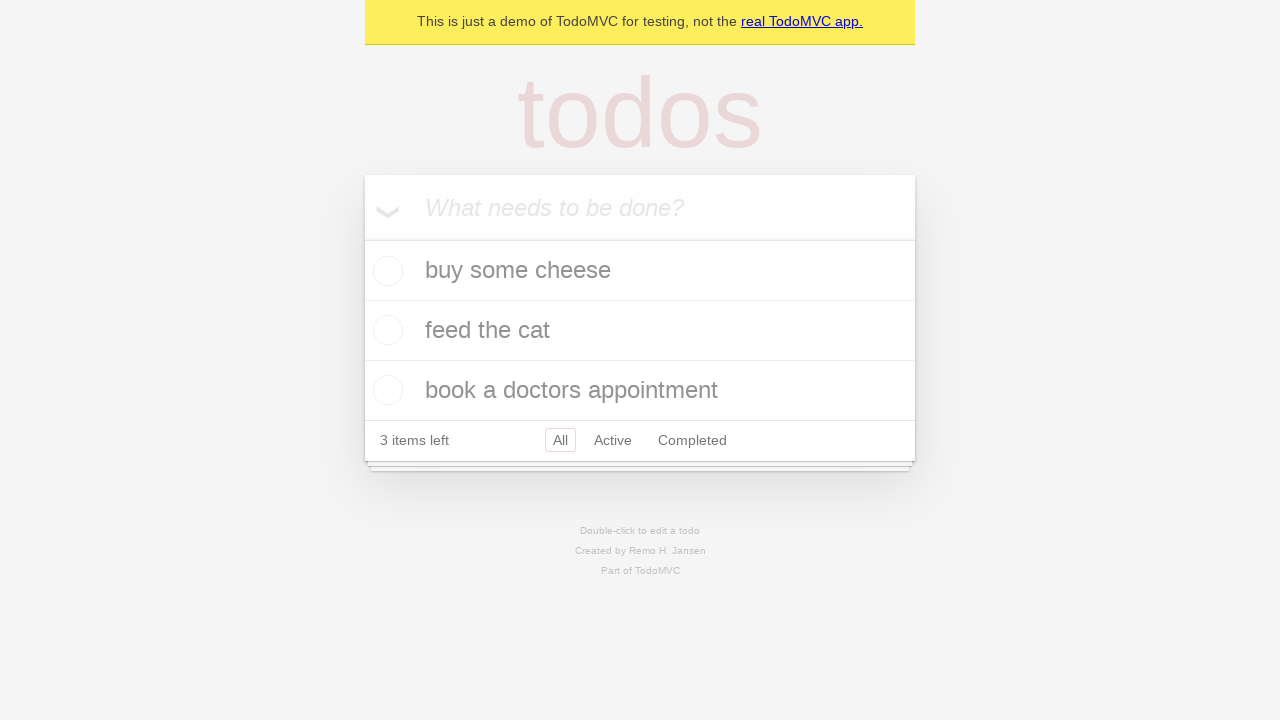

Waited for todo items to render after state change
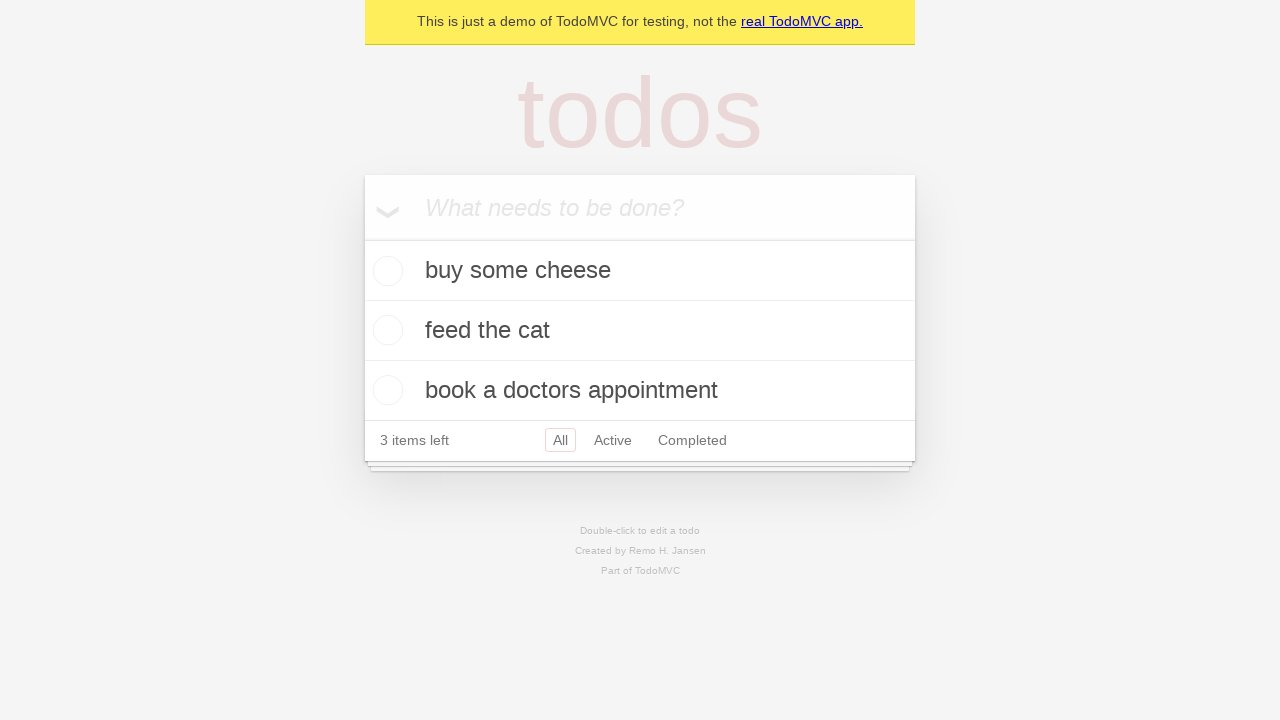

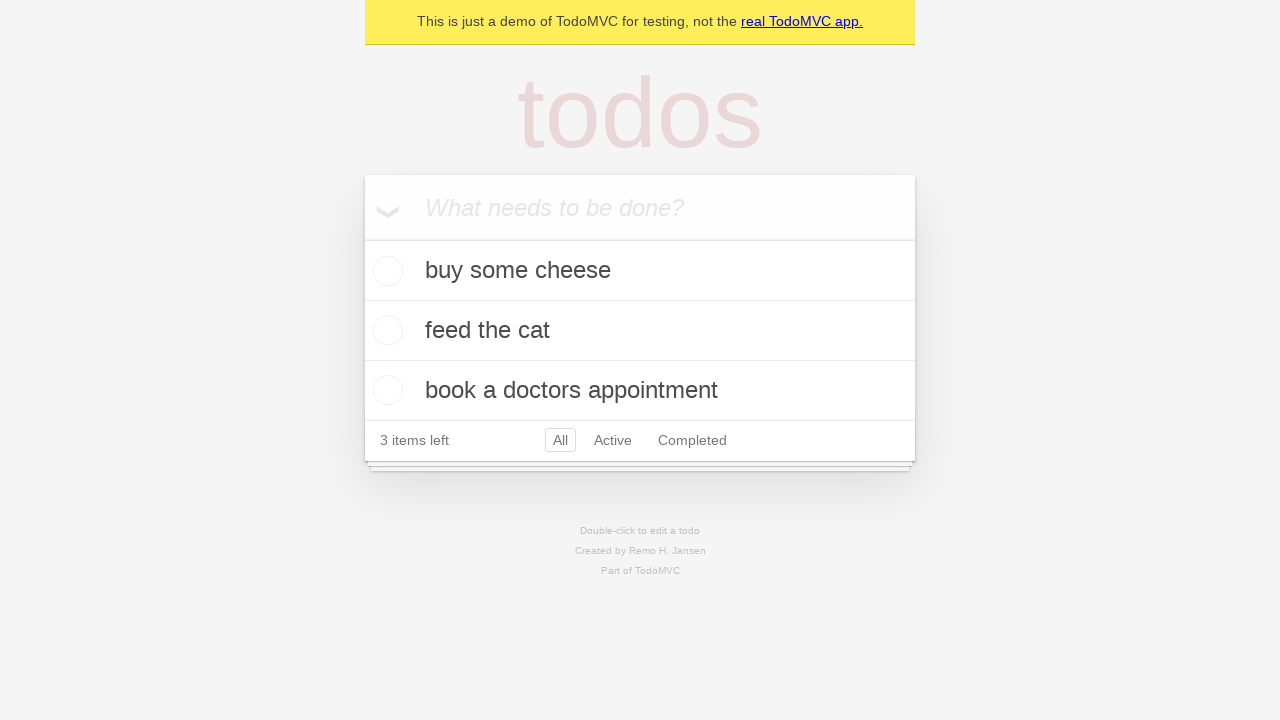